Tests selecting multiple testing method options from a multi-select dropdown

Starting URL: https://obstaclecourse.tricentis.com/Obstacles/94441

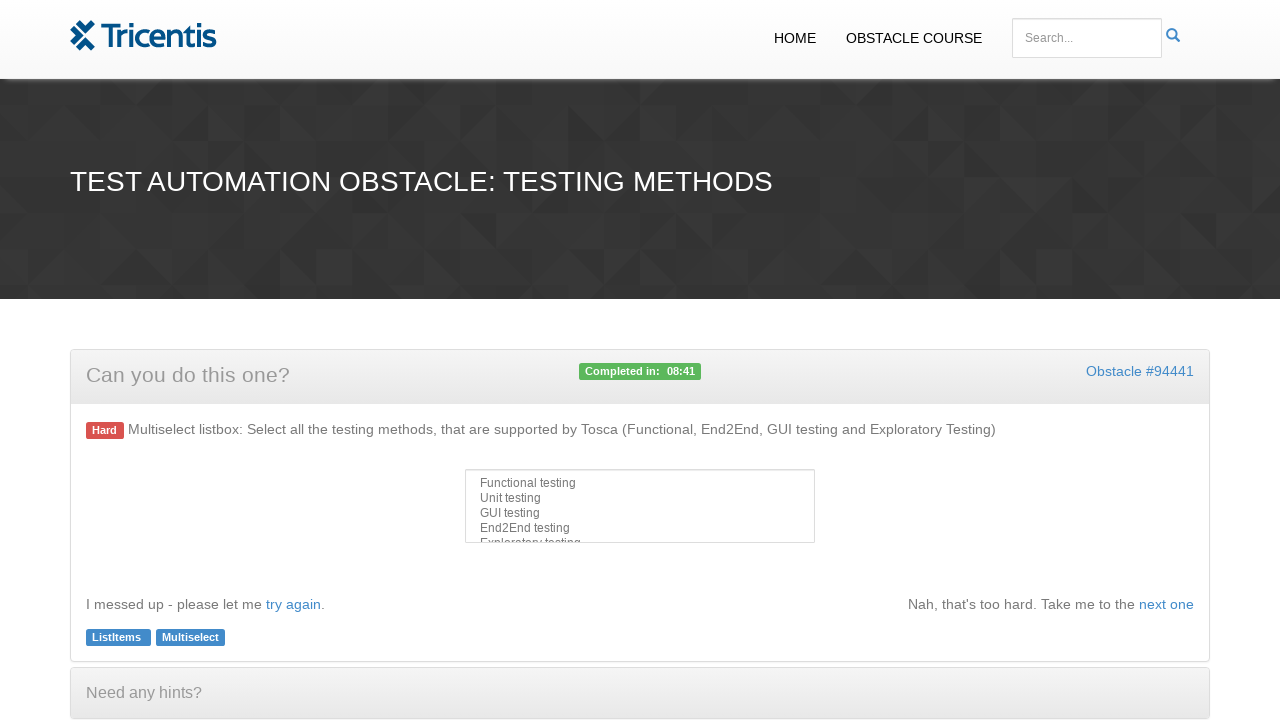

Selected 'Functional testing' from multi-select dropdown on #multiselect
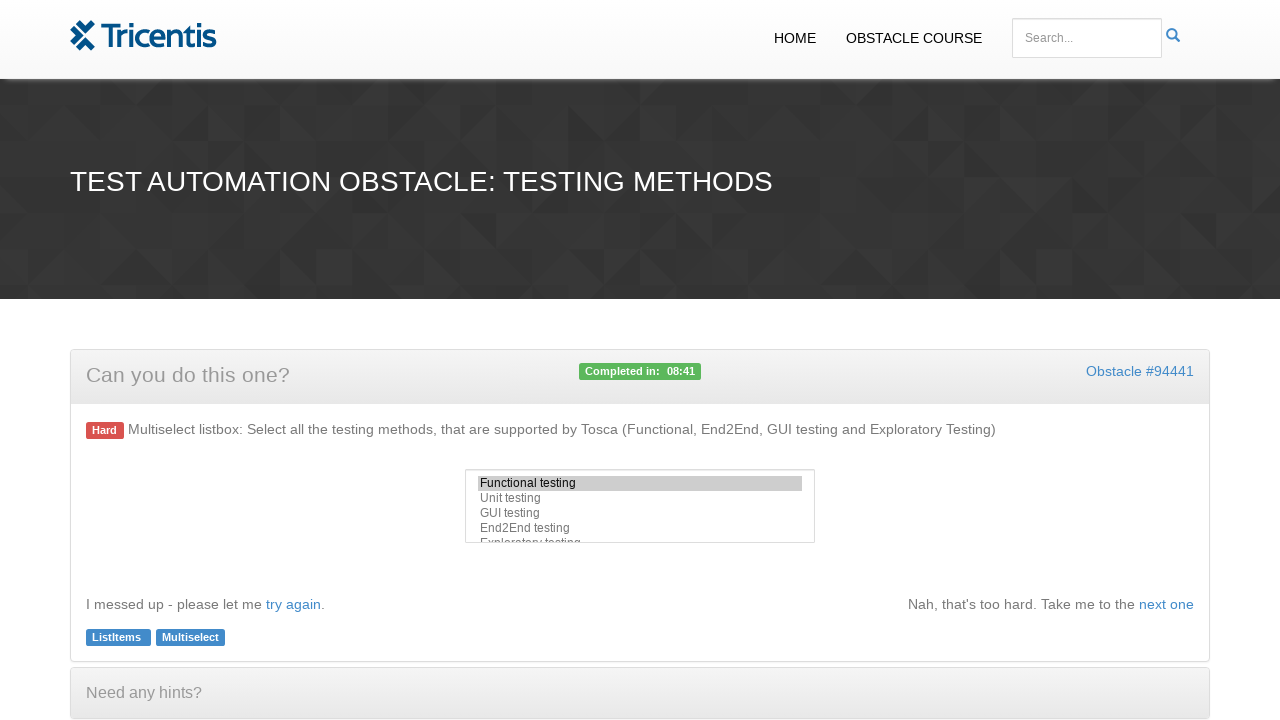

Selected 'End2End testing' from multi-select dropdown on #multiselect
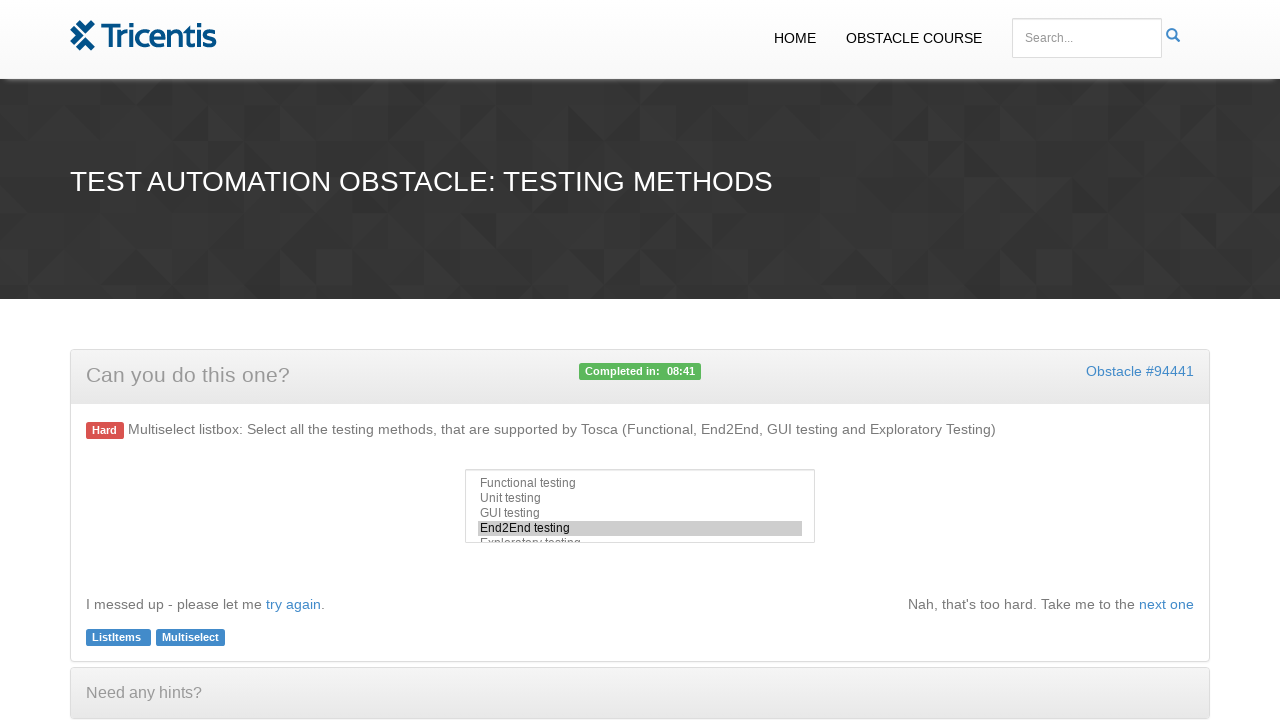

Selected 'GUI testing' from multi-select dropdown on #multiselect
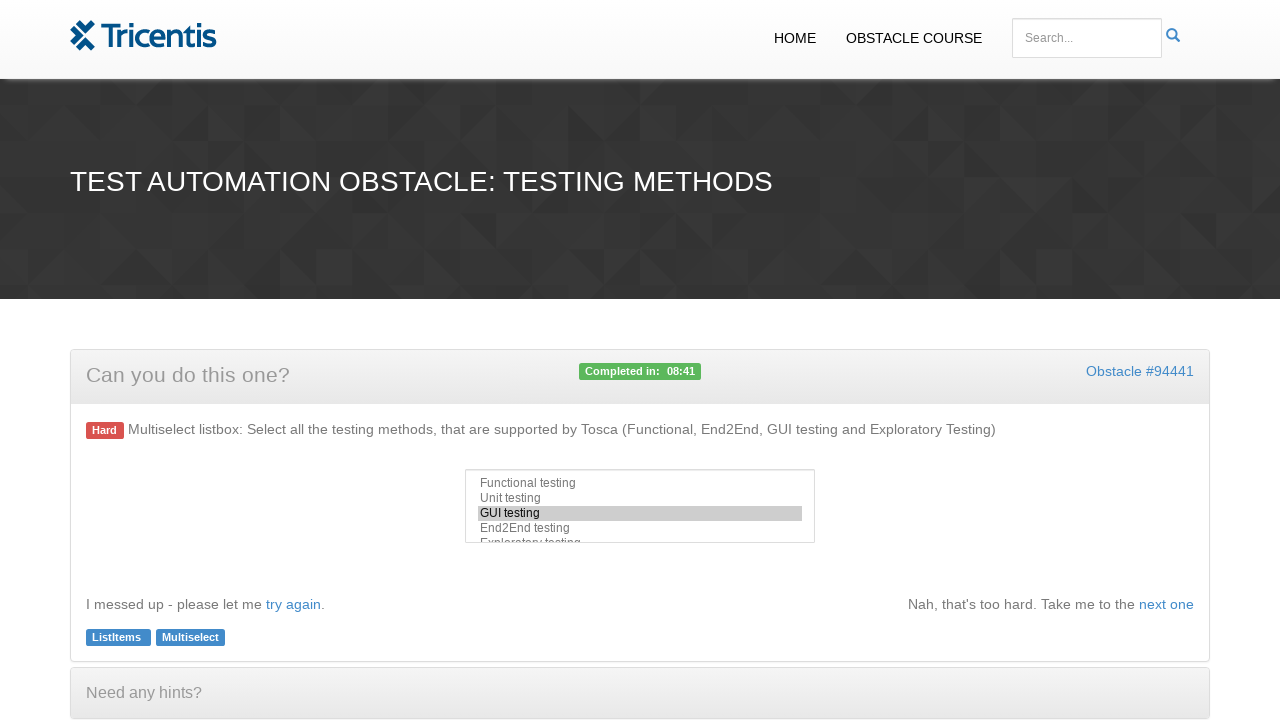

Selected 'Exploratory testing' from multi-select dropdown on #multiselect
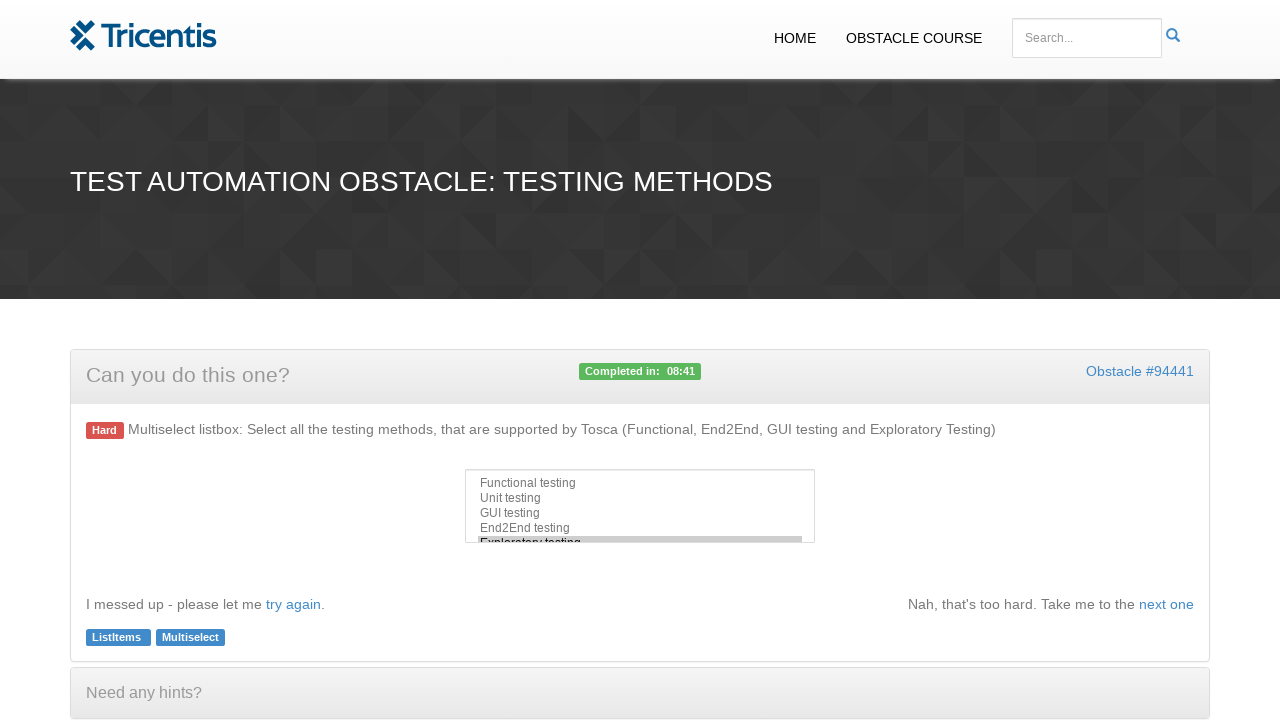

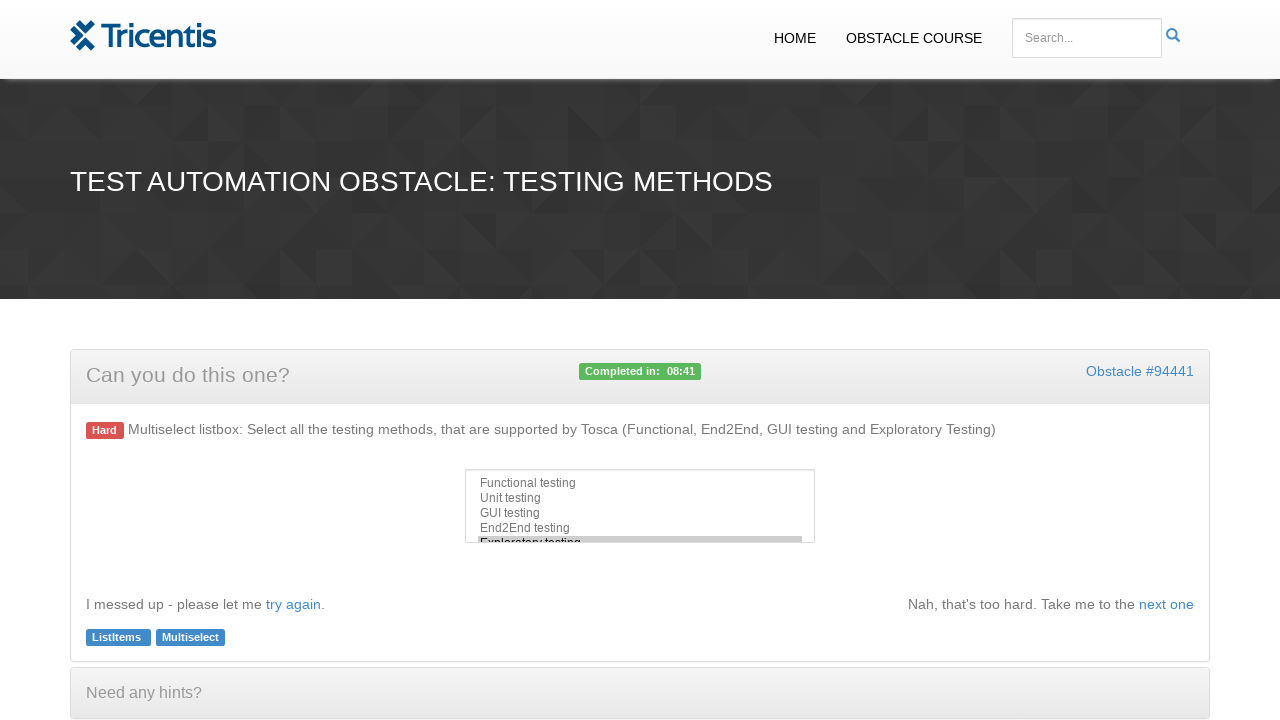